Tests that different browser sessions have different cookies by navigating to Microsoft's website in multiple sessions and comparing cookie values.

Starting URL: https://www.microsoft.com/en-au/

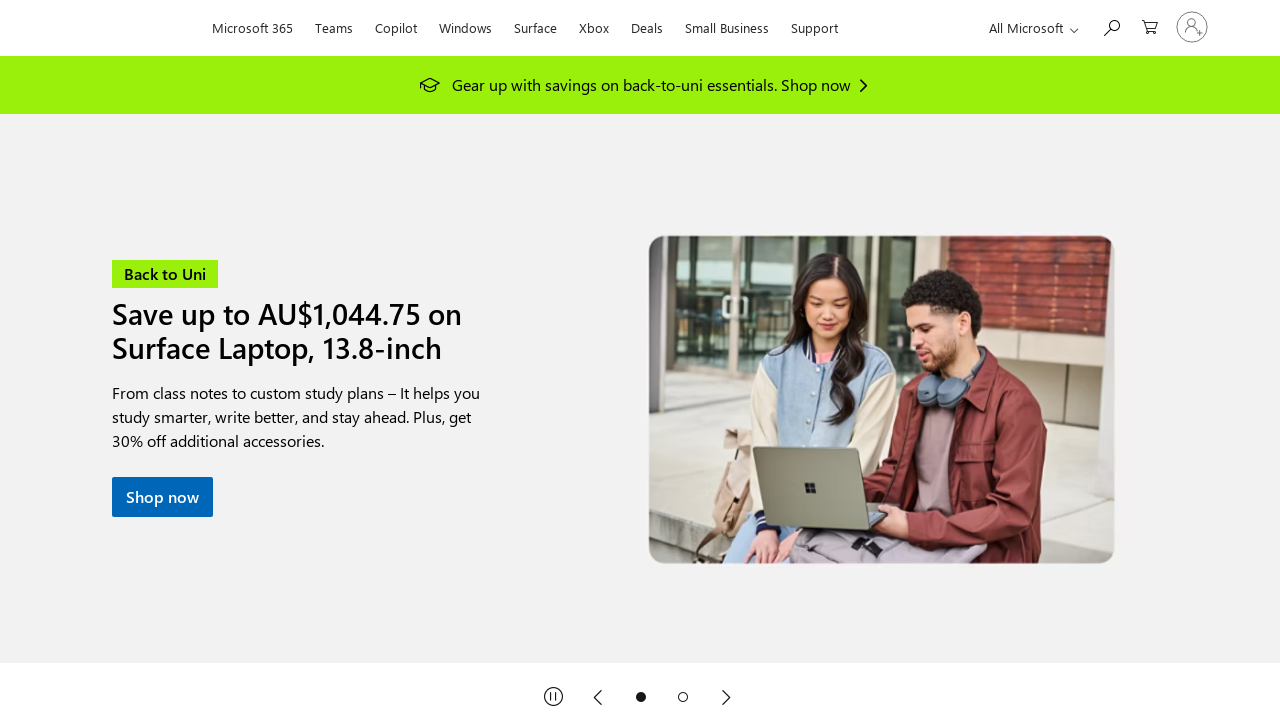

Waited for page to load with domcontentloaded state
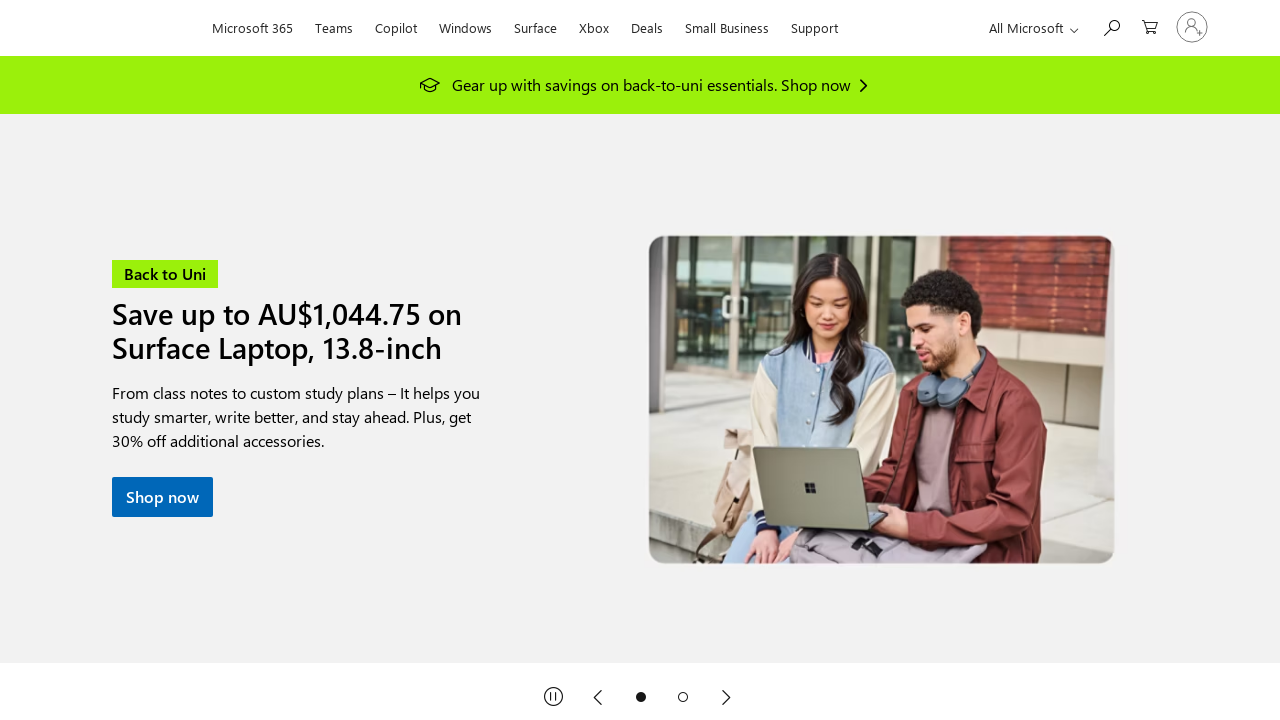

Verified URL contains 'en-au' path
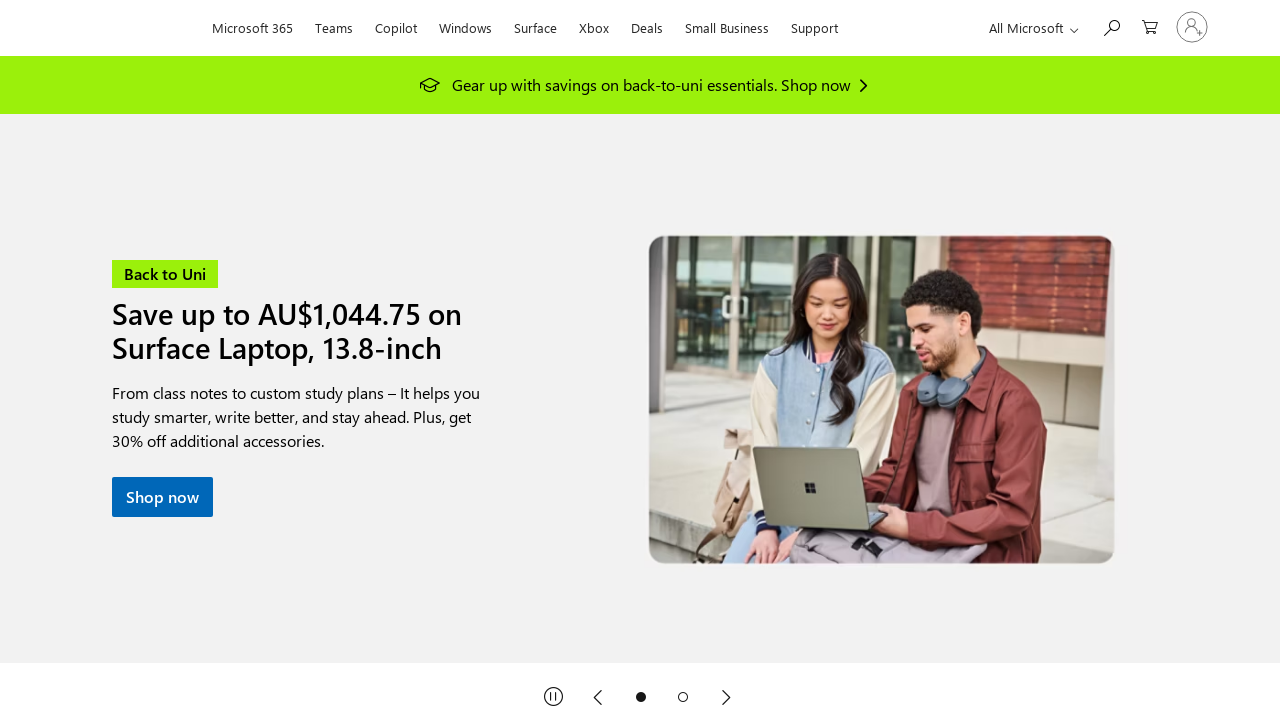

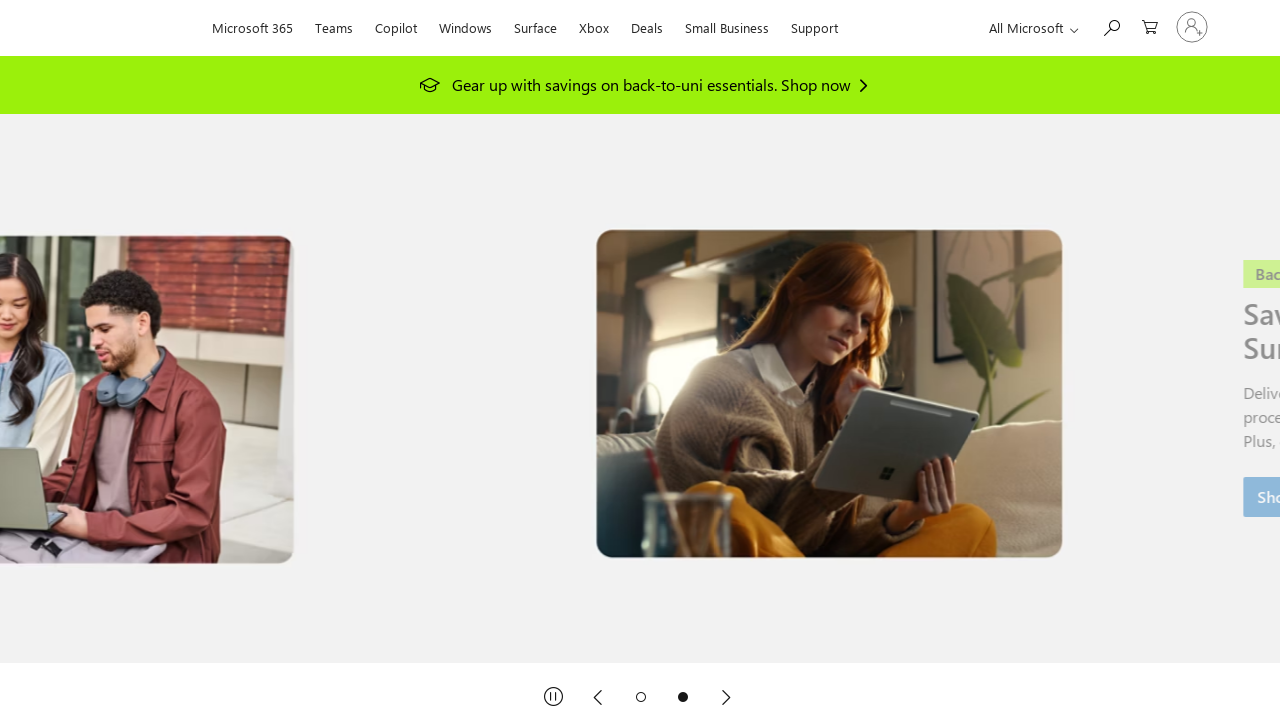